Navigates to the-internet.herokuapp.com homepage and clicks on the "Inputs" link to navigate to the inputs page

Starting URL: https://the-internet.herokuapp.com/

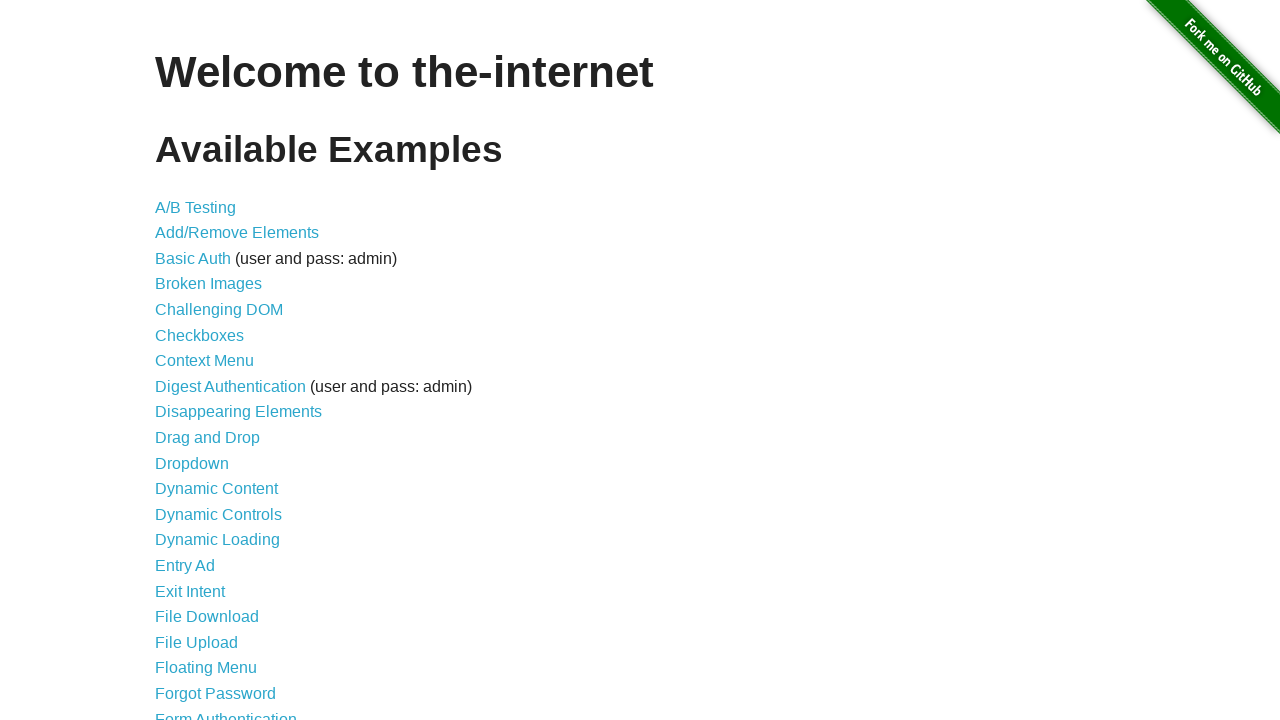

Navigated to the-internet.herokuapp.com homepage
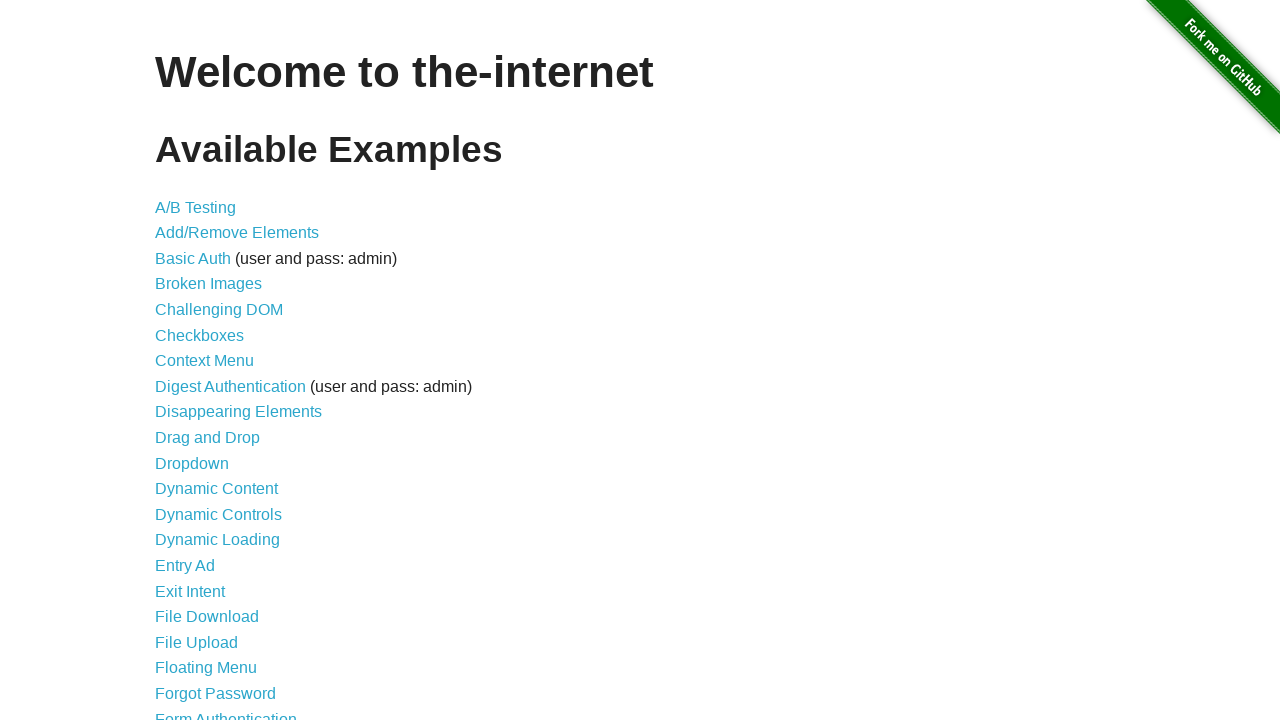

Clicked on the Inputs link at (176, 361) on a:text('Inputs')
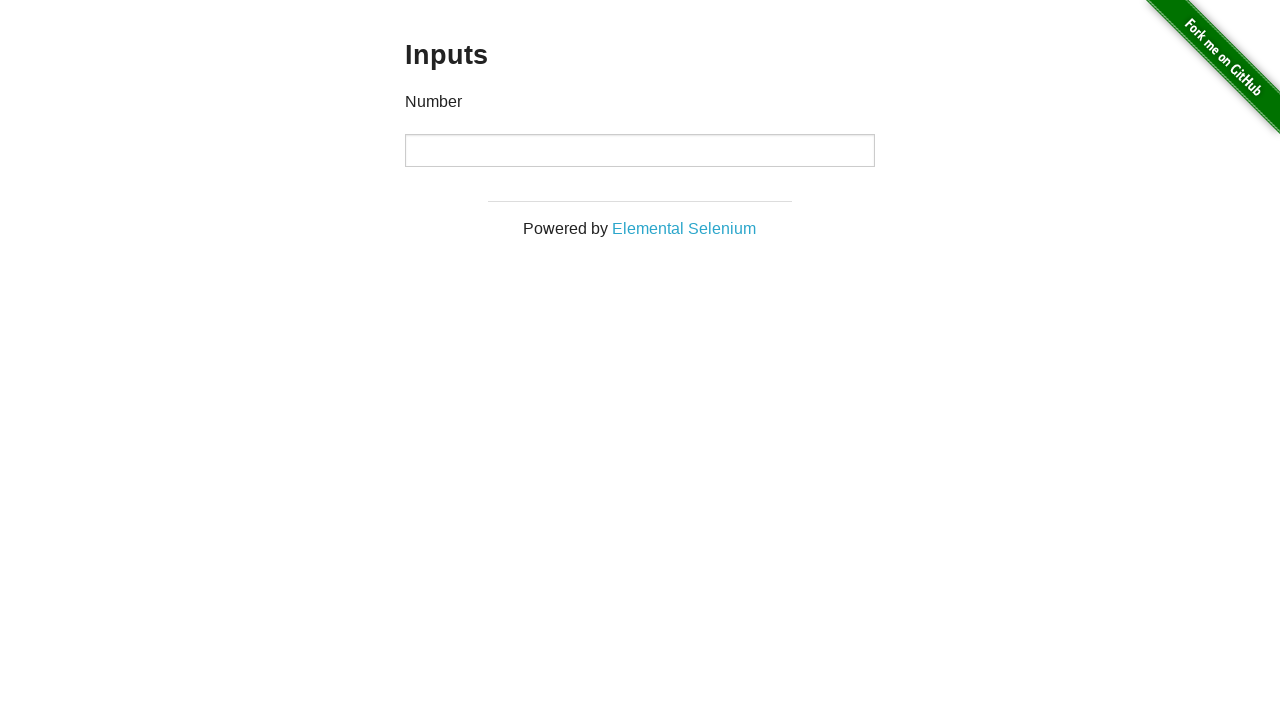

Inputs page loaded and DOM content ready
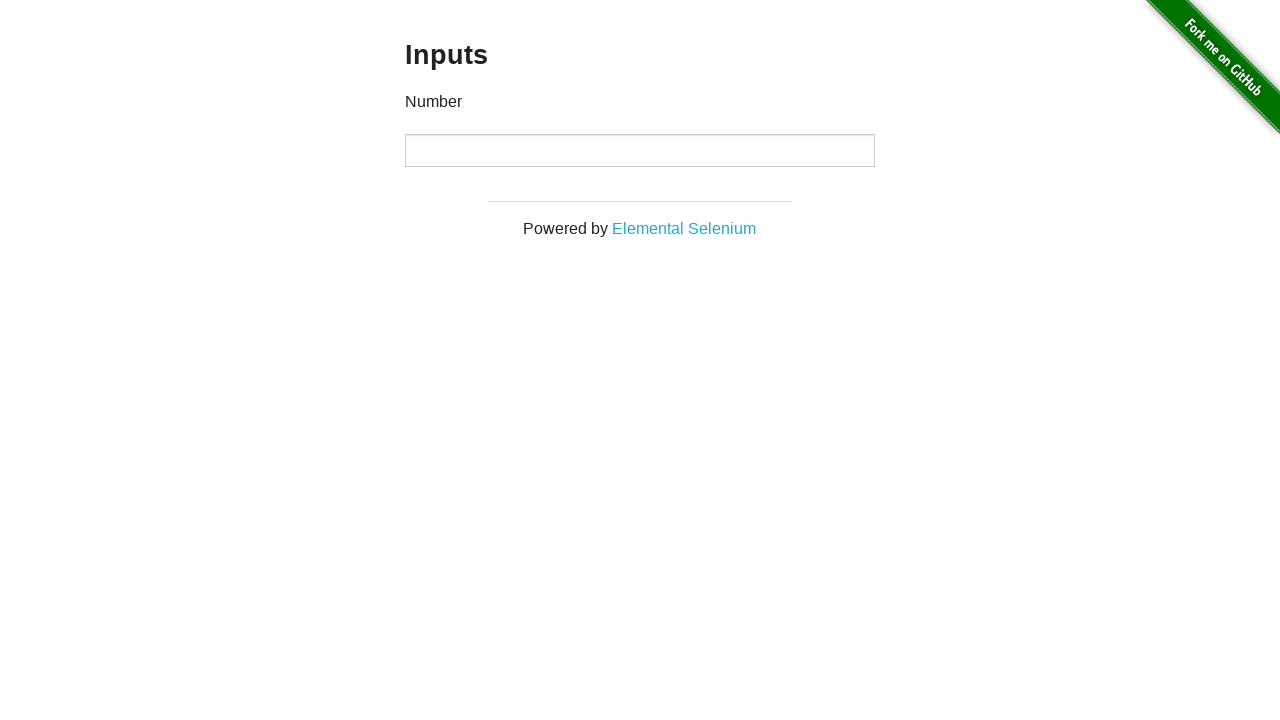

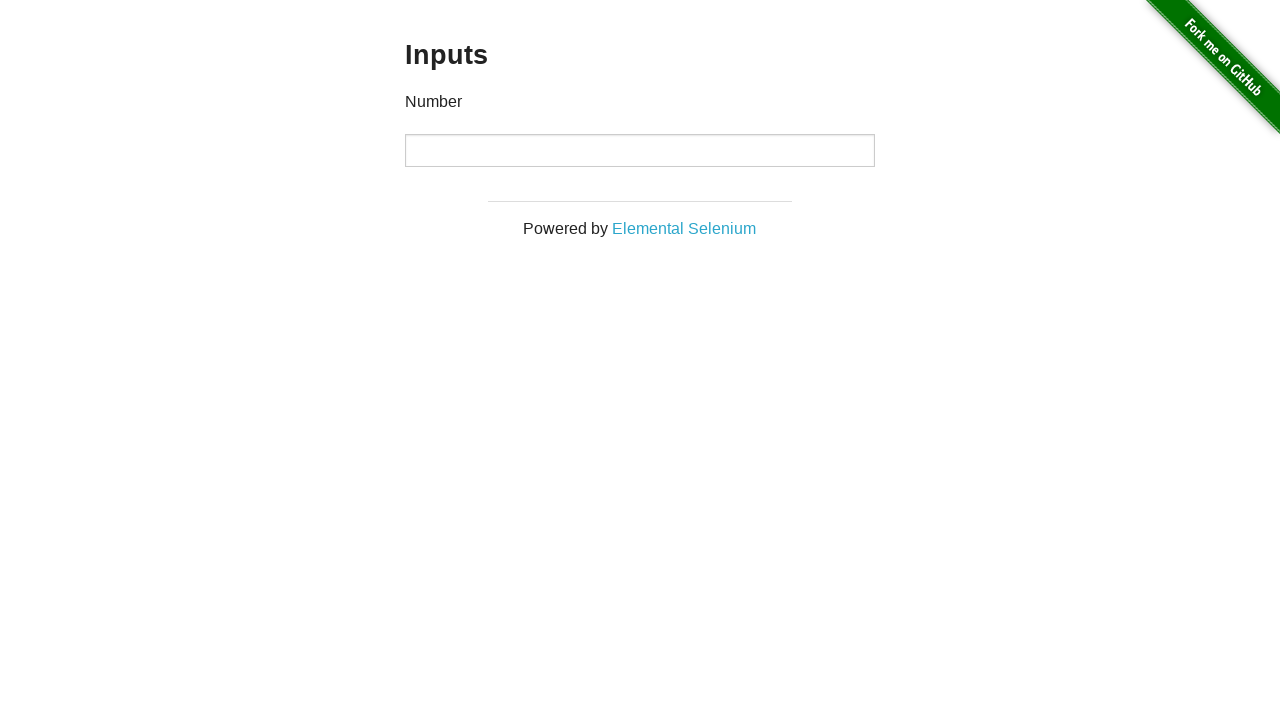